Tests editing a task in the Active filter view.

Starting URL: https://todomvc4tasj.herokuapp.com/

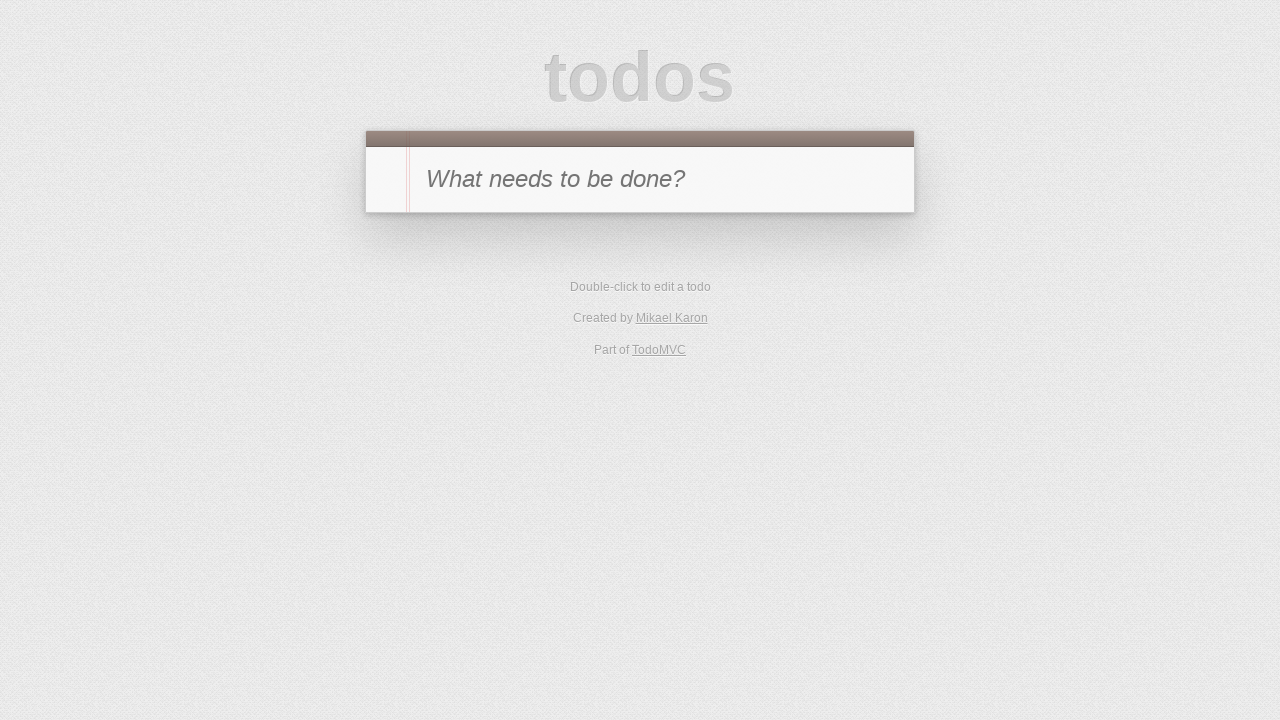

Set up initial todo items in localStorage with 2 incomplete tasks
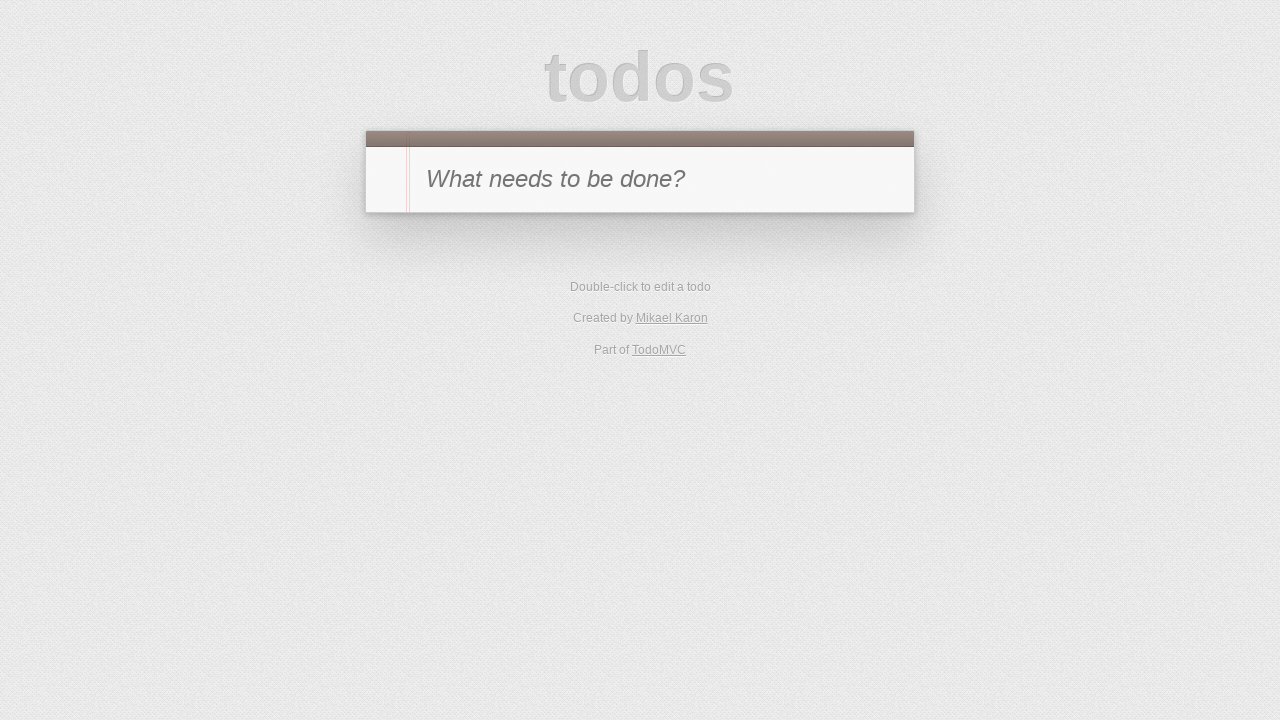

Reloaded page to load todos from localStorage
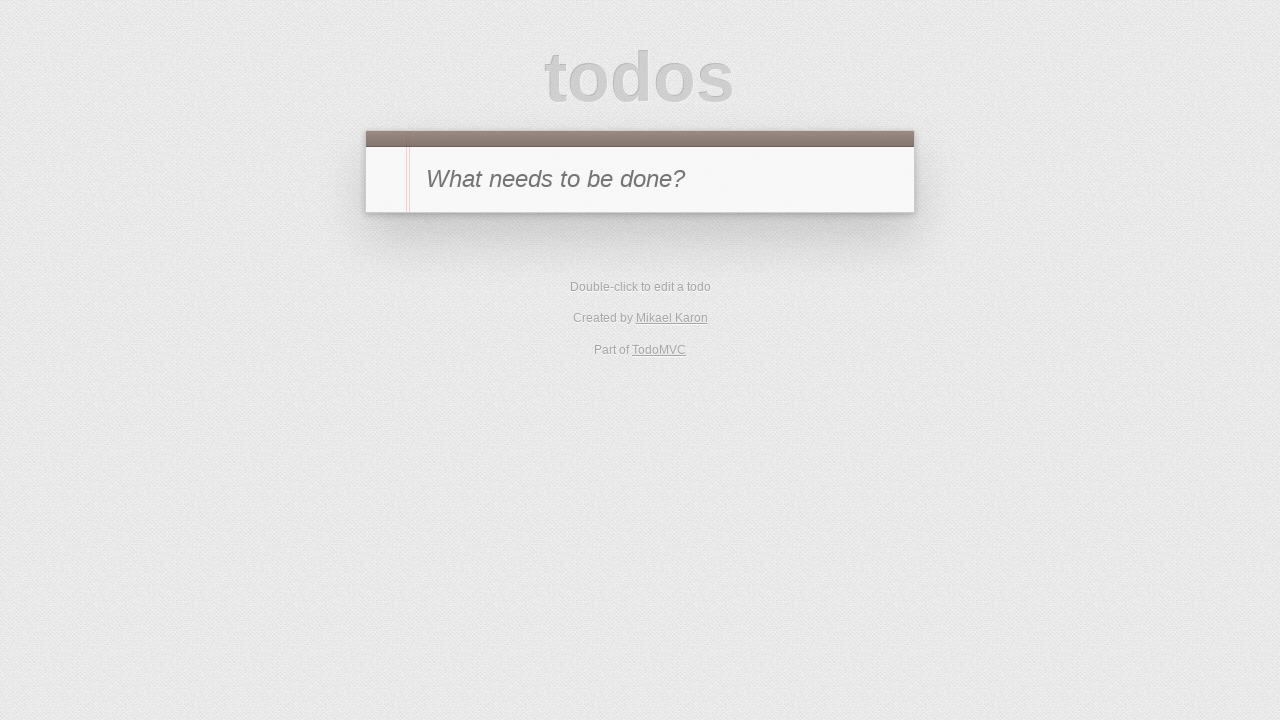

Clicked Active filter to view only incomplete tasks at (614, 351) on text=Active
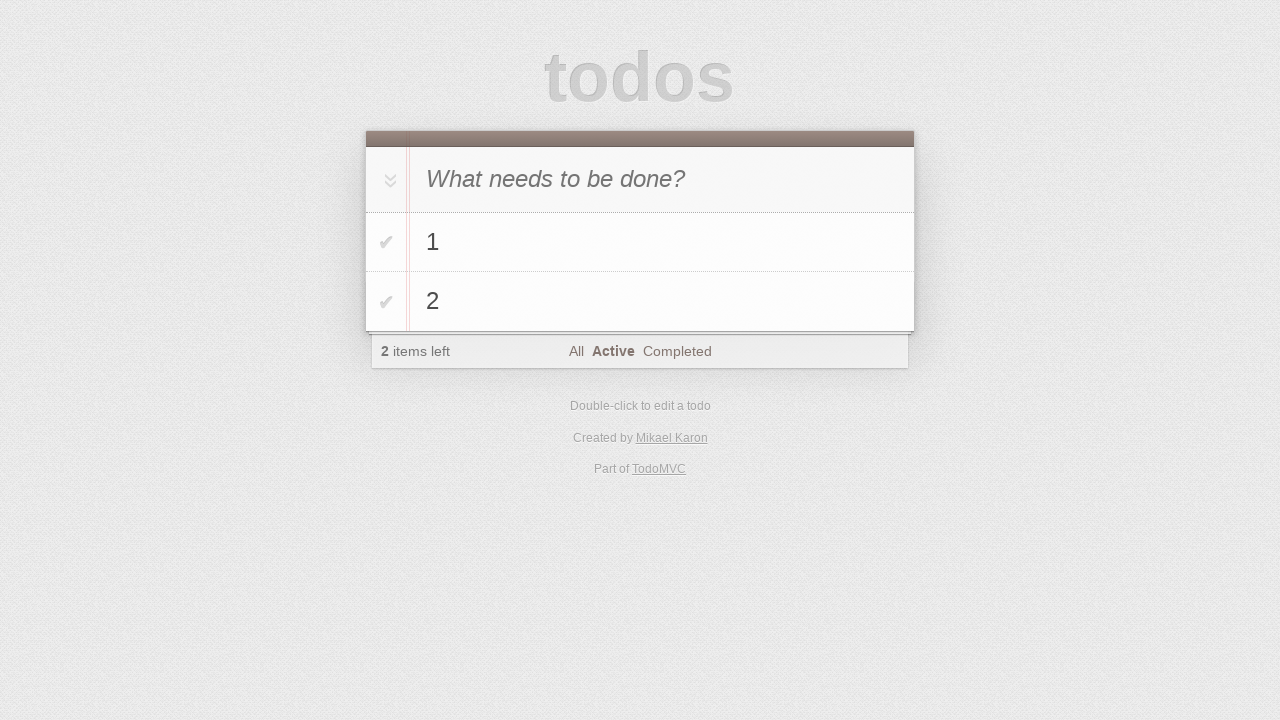

Double-clicked task '2' to enter edit mode at (640, 302) on #todo-list > li >> internal:has-text="2"i
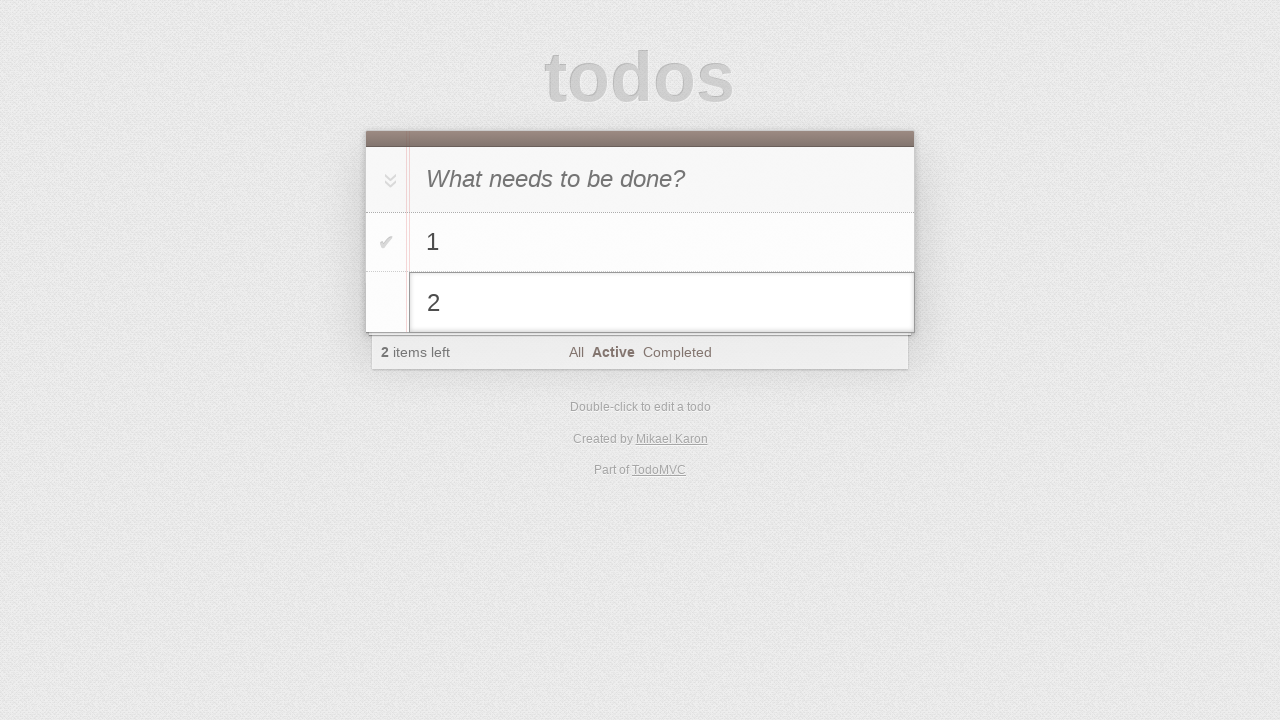

Filled edit field with new task text '2 edited' on #todo-list > li.editing .edit
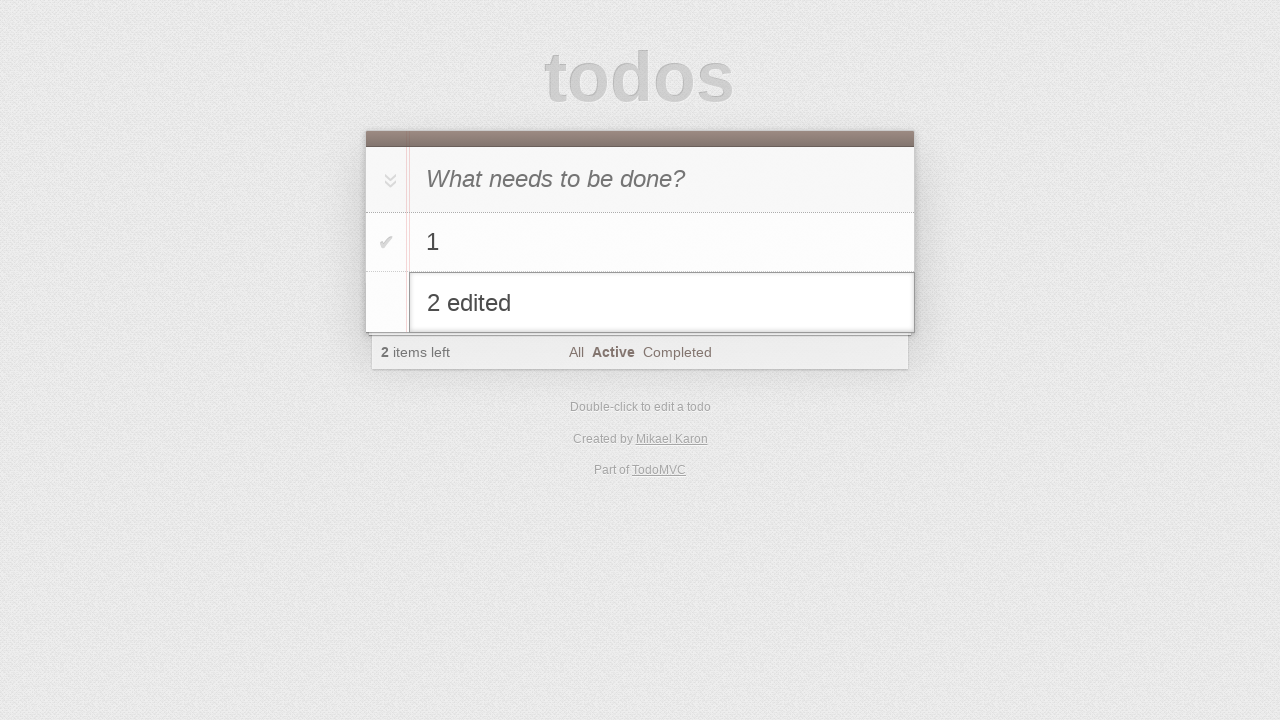

Pressed Enter to confirm task edit on #todo-list > li.editing .edit
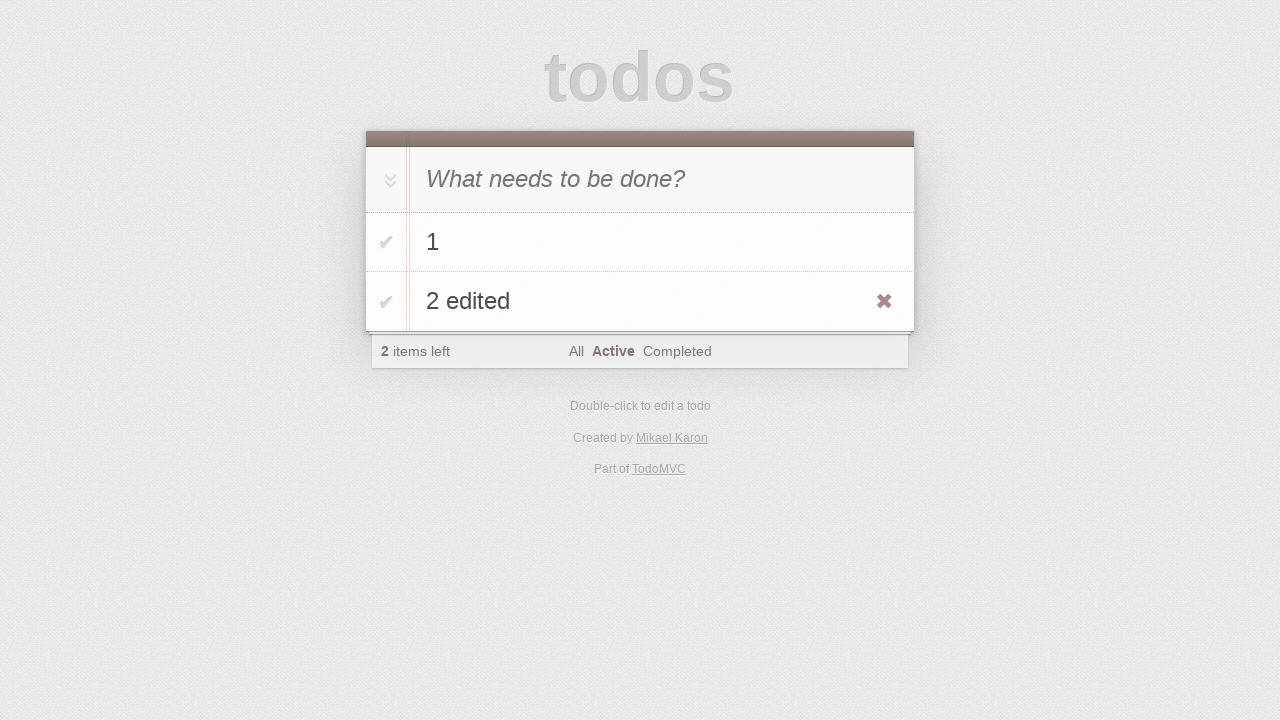

Verified that todo list items are present after editing
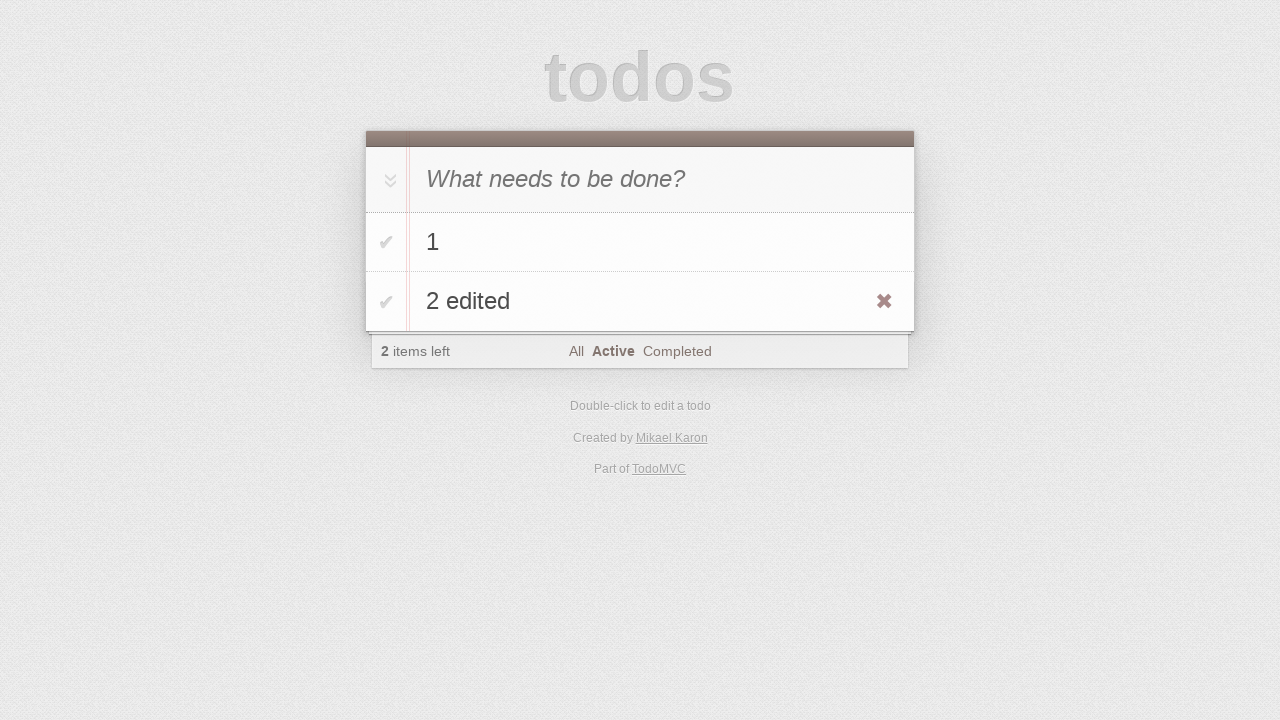

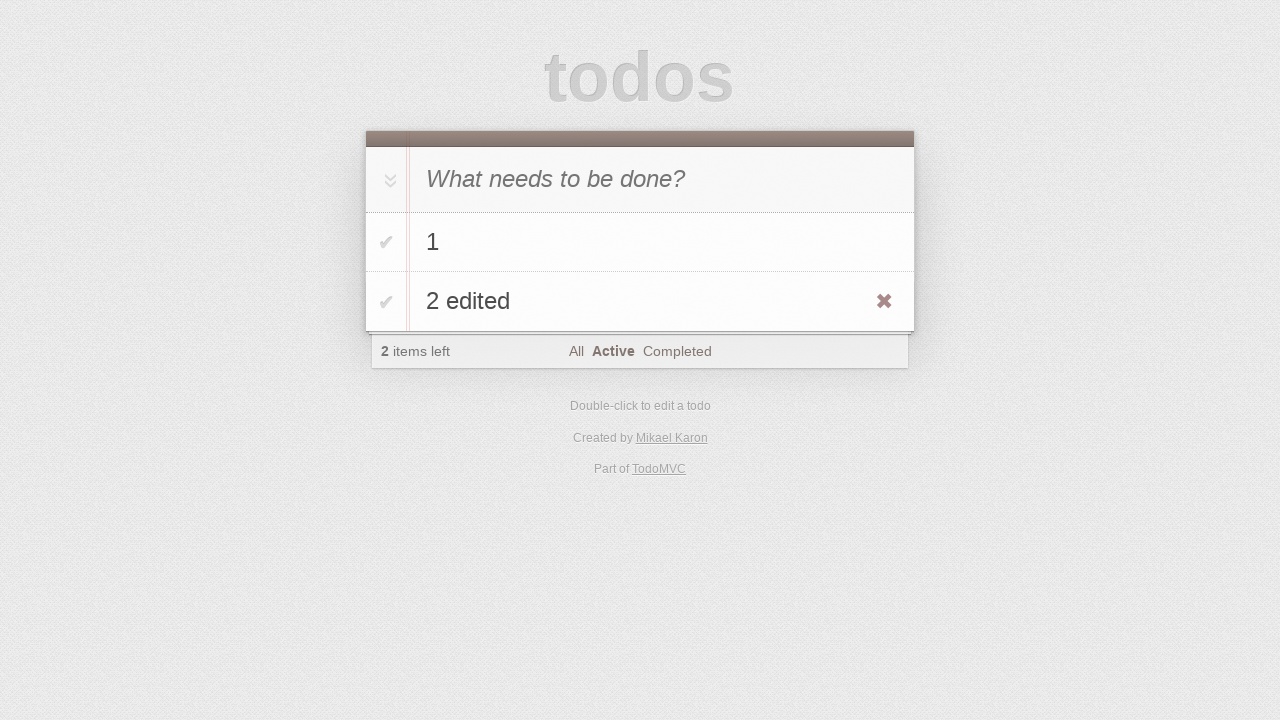